Tests the calculator's error handling for division by zero

Starting URL: https://gerabarud.github.io/is3-calculadora/

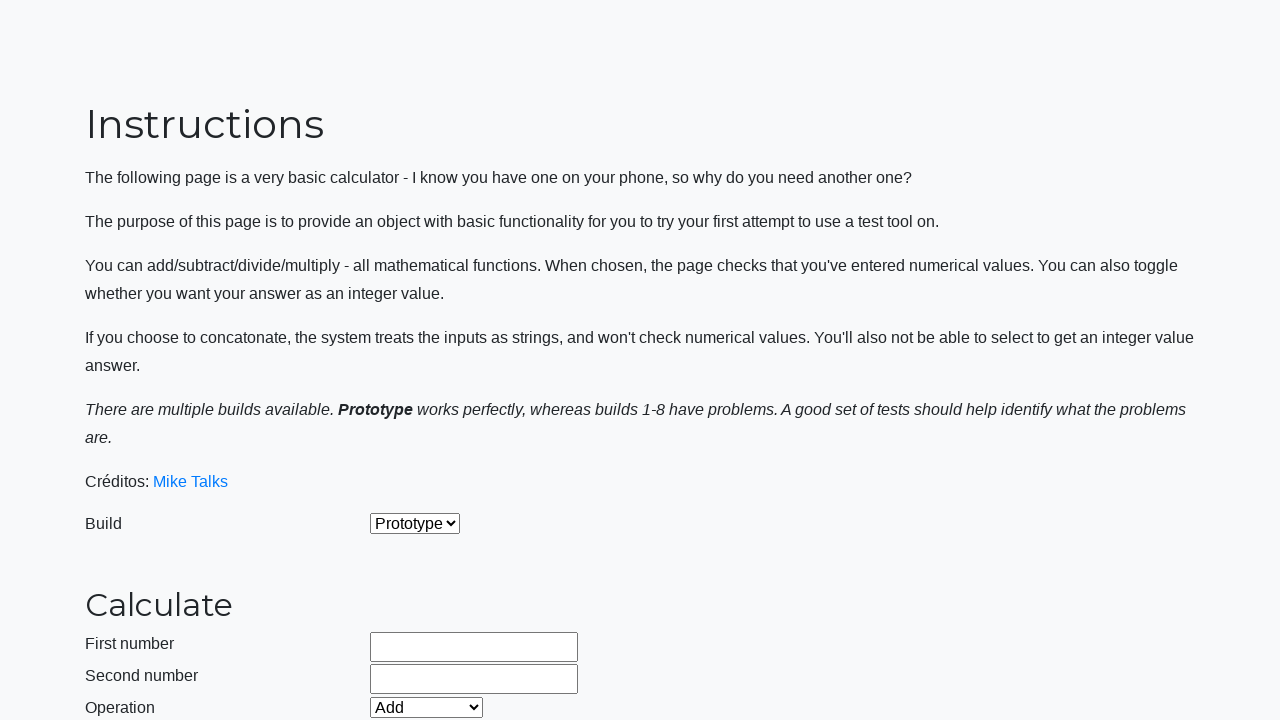

Selected build version 2 on #selectBuild
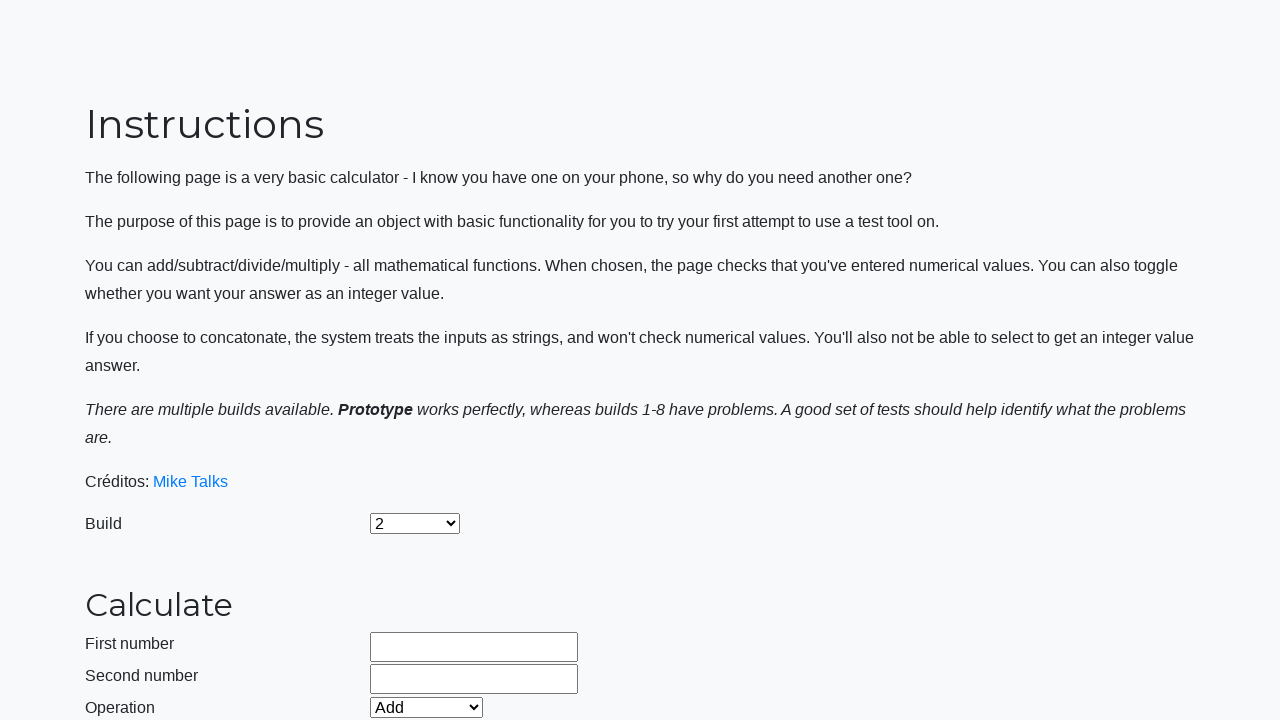

Entered 25 as the first number on #number1Field
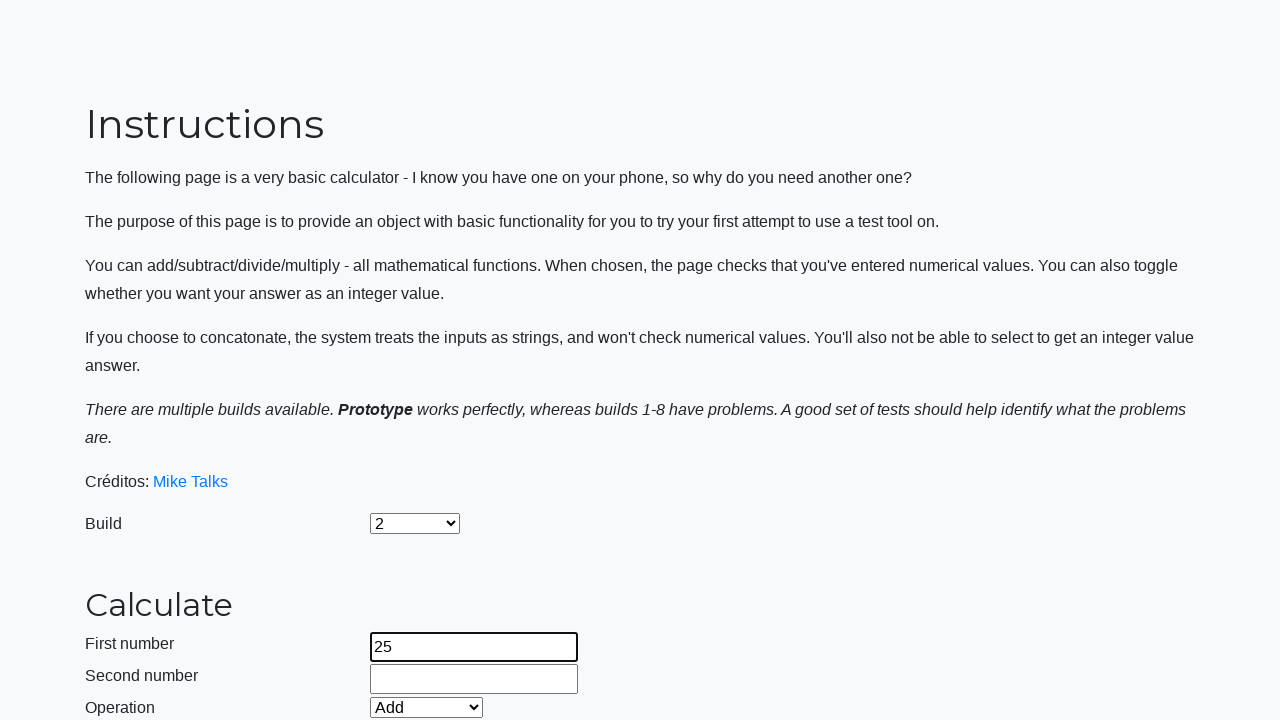

Entered 0 as the second number on #number2Field
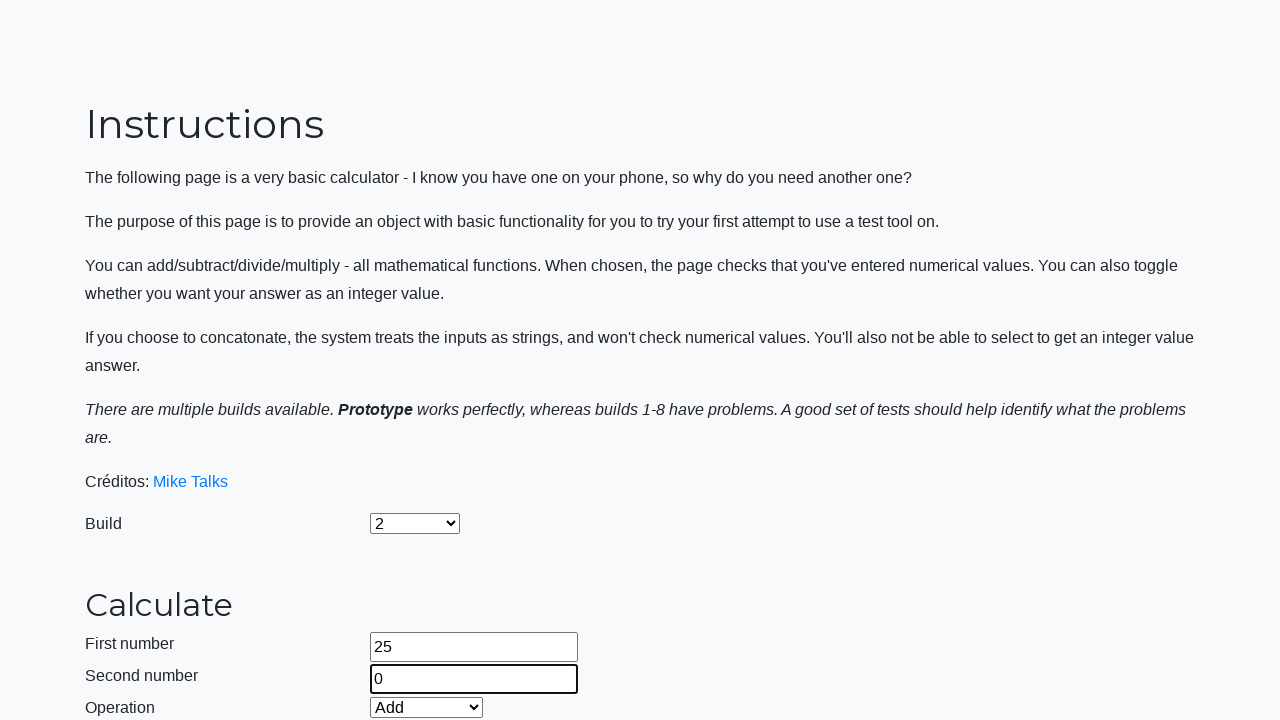

Selected Divide operation on #selectOperationDropdown
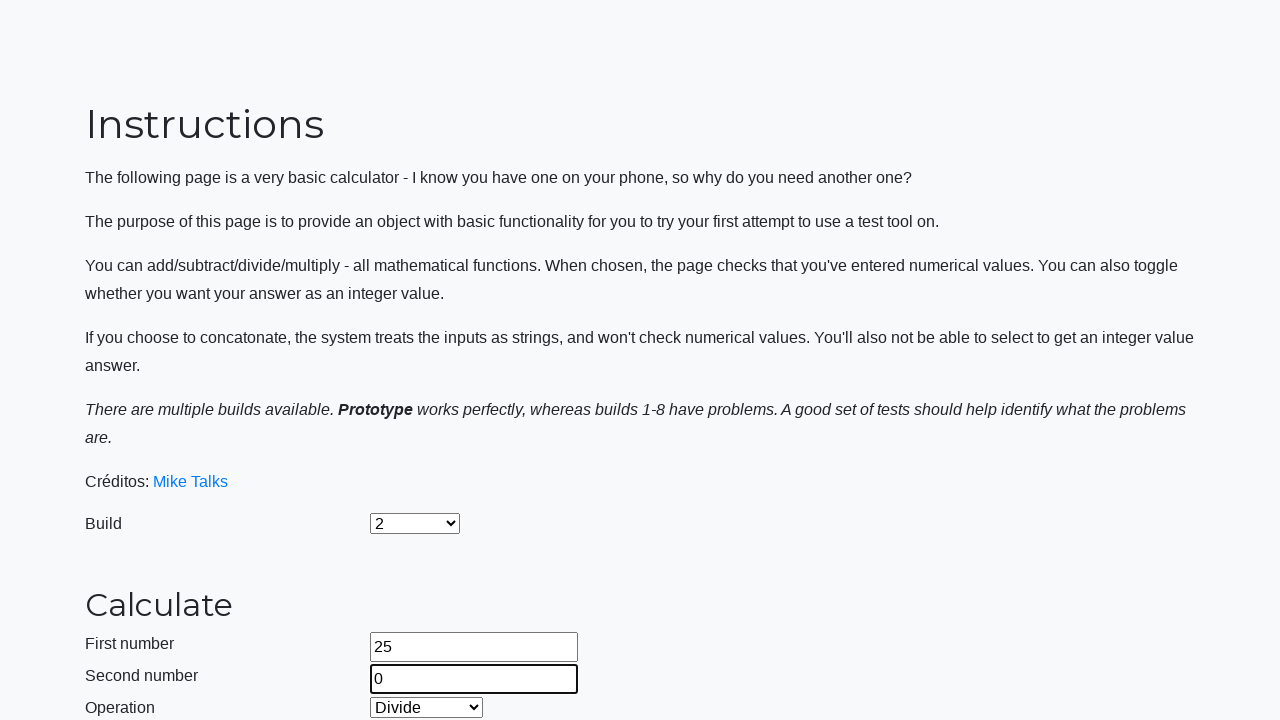

Clicked calculate button to perform division by zero at (422, 451) on #calculateButton
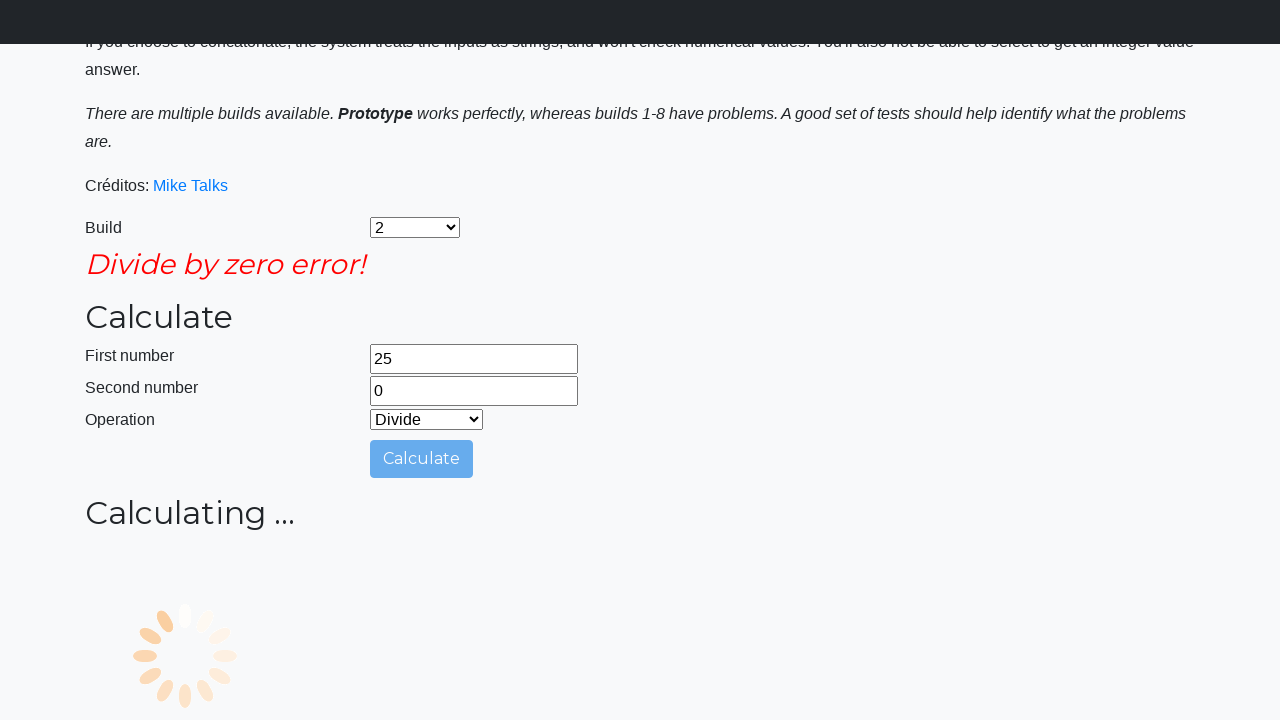

Error message field appeared, confirming division by zero error handling
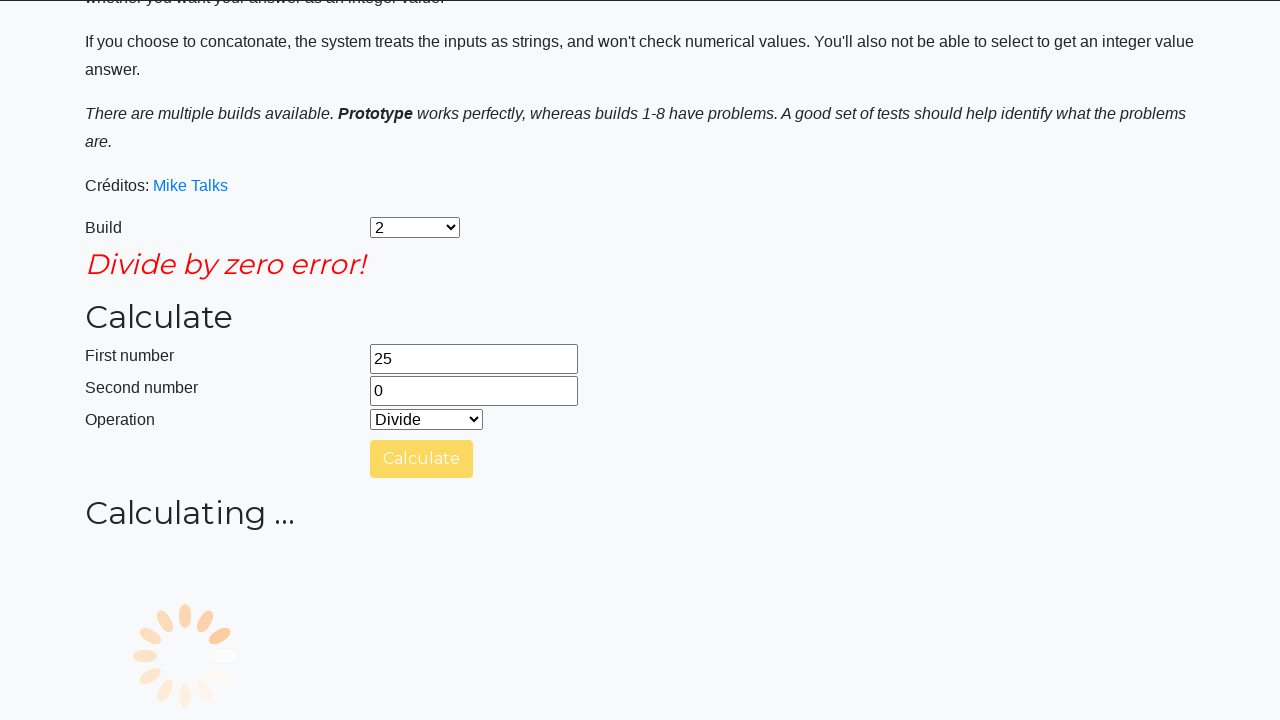

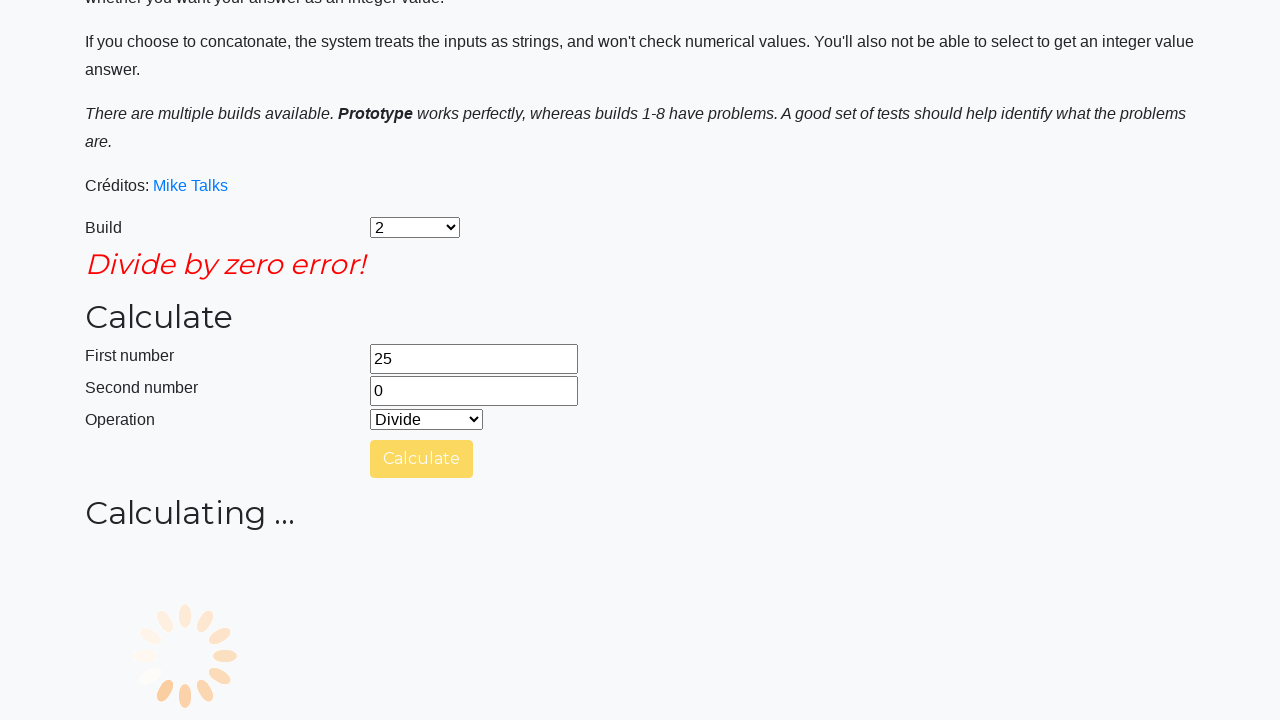